Tests adding a todo item to the TodoMVC application by filling in the input field, pressing Enter to submit, and then checking the checkbox to mark it as complete.

Starting URL: https://demo.playwright.dev/todomvc/#/

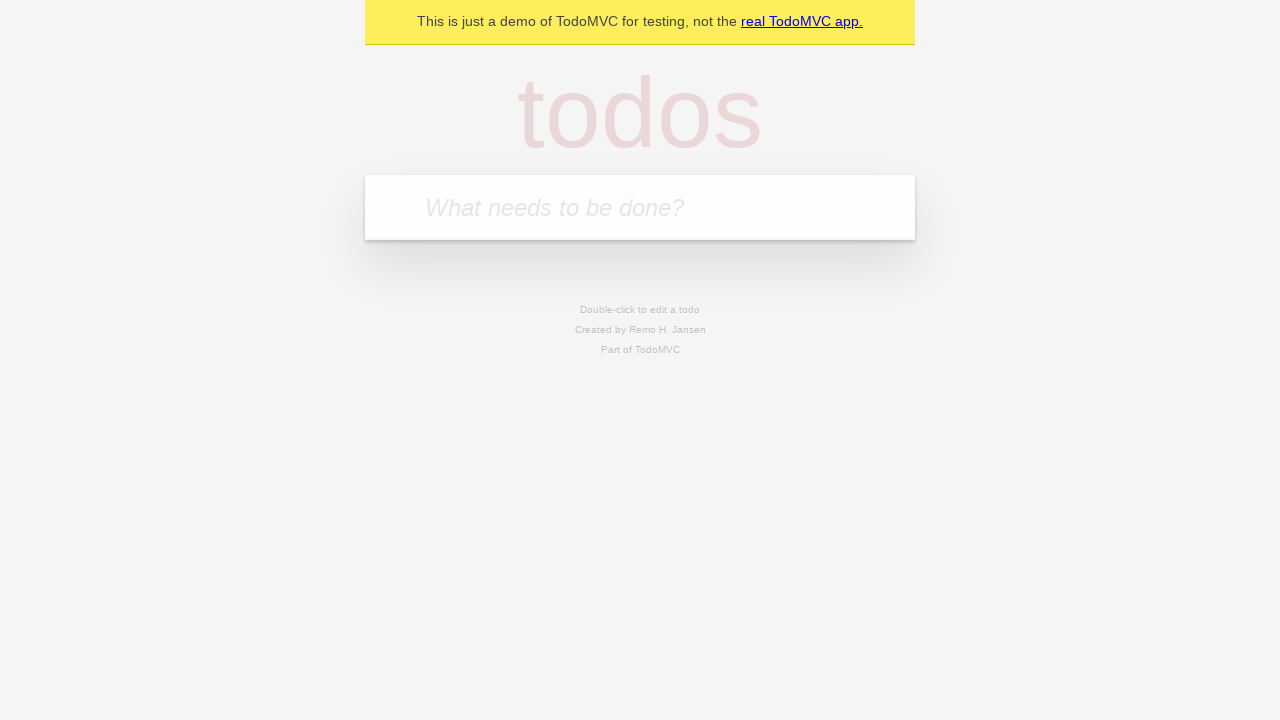

Clicked on the todo input field at (640, 207) on internal:attr=[placeholder="What needs to be done?"i]
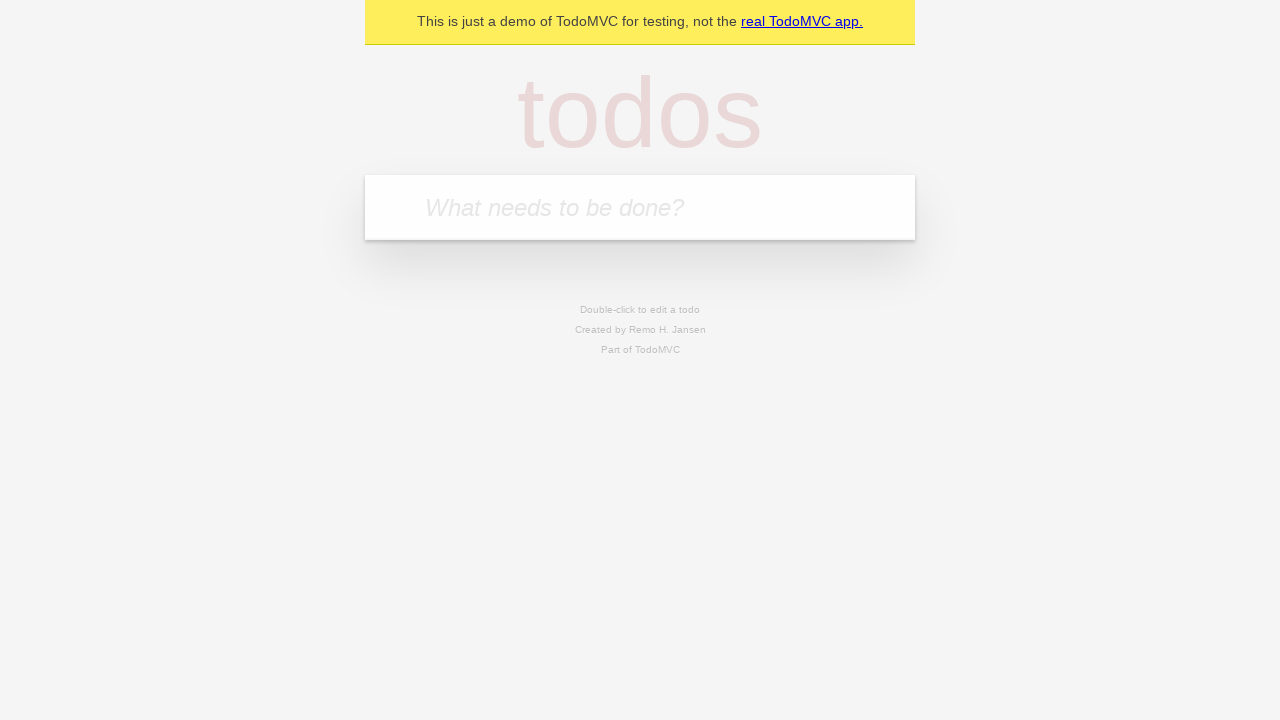

Filled input field with 'Buy groceries for the week' on internal:attr=[placeholder="What needs to be done?"i]
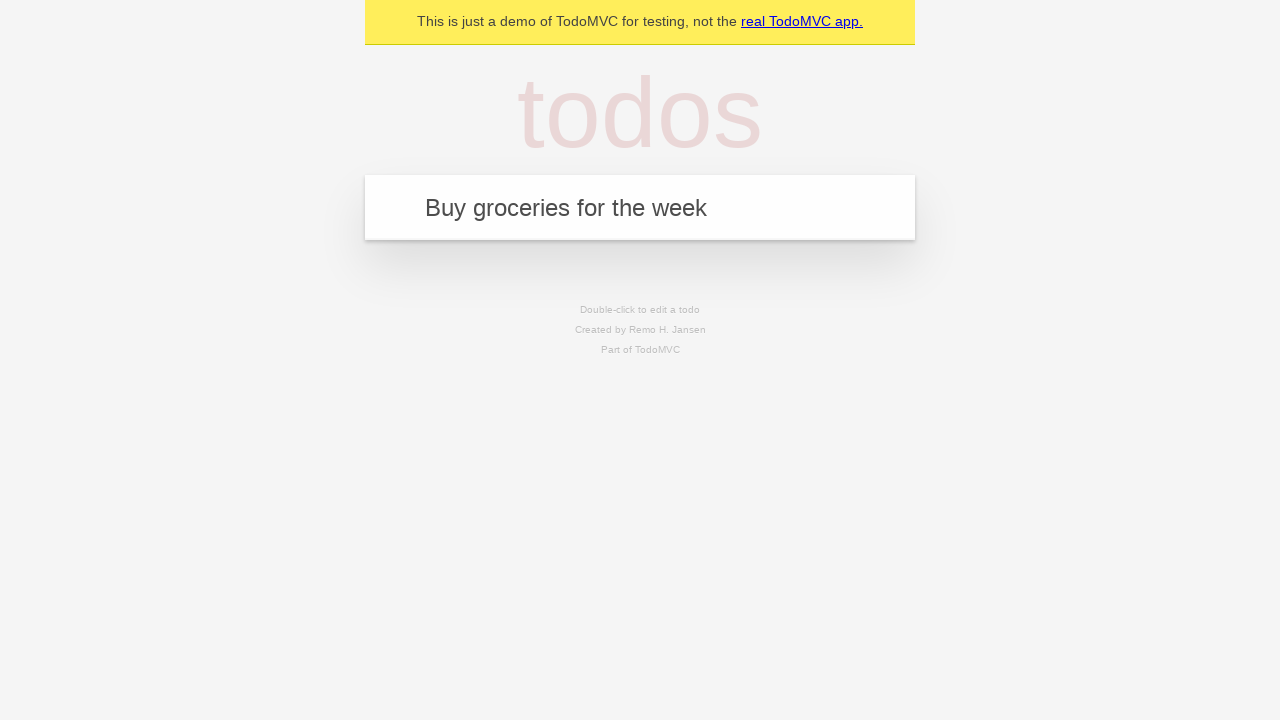

Pressed Enter to submit the todo item on internal:attr=[placeholder="What needs to be done?"i]
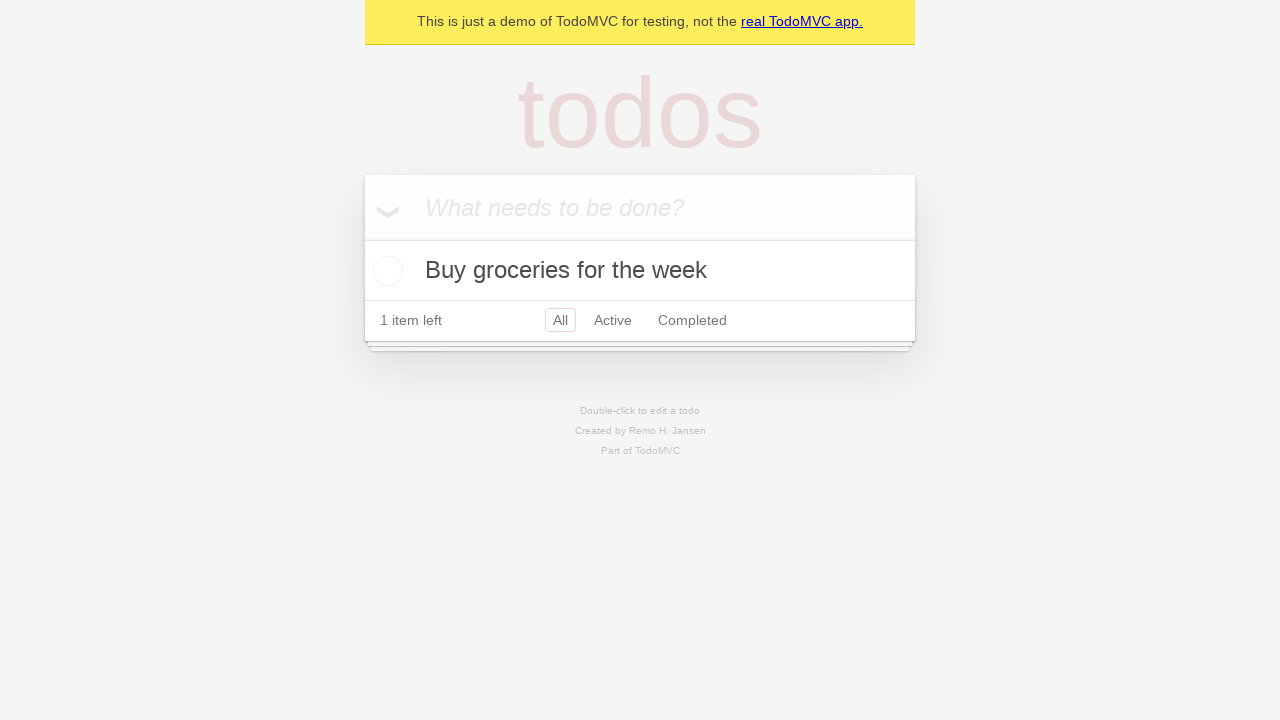

Checked the checkbox to mark todo as complete at (385, 271) on internal:role=checkbox[name="Toggle Todo"i]
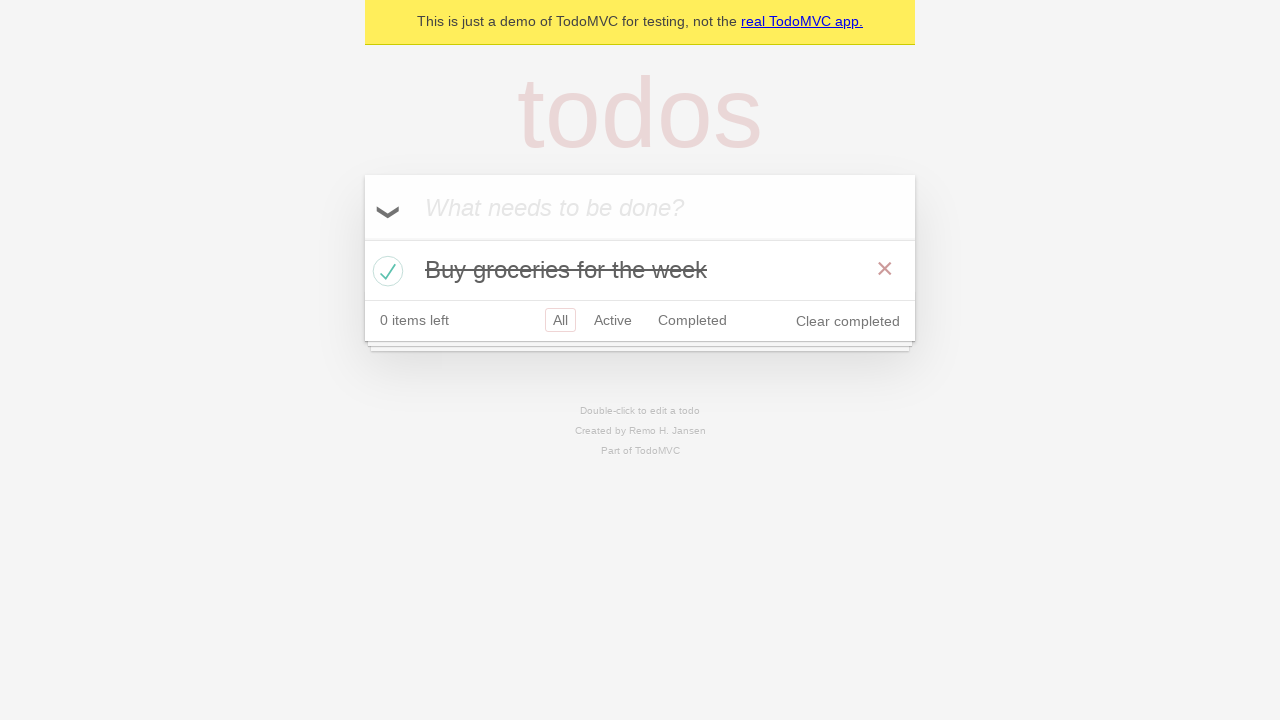

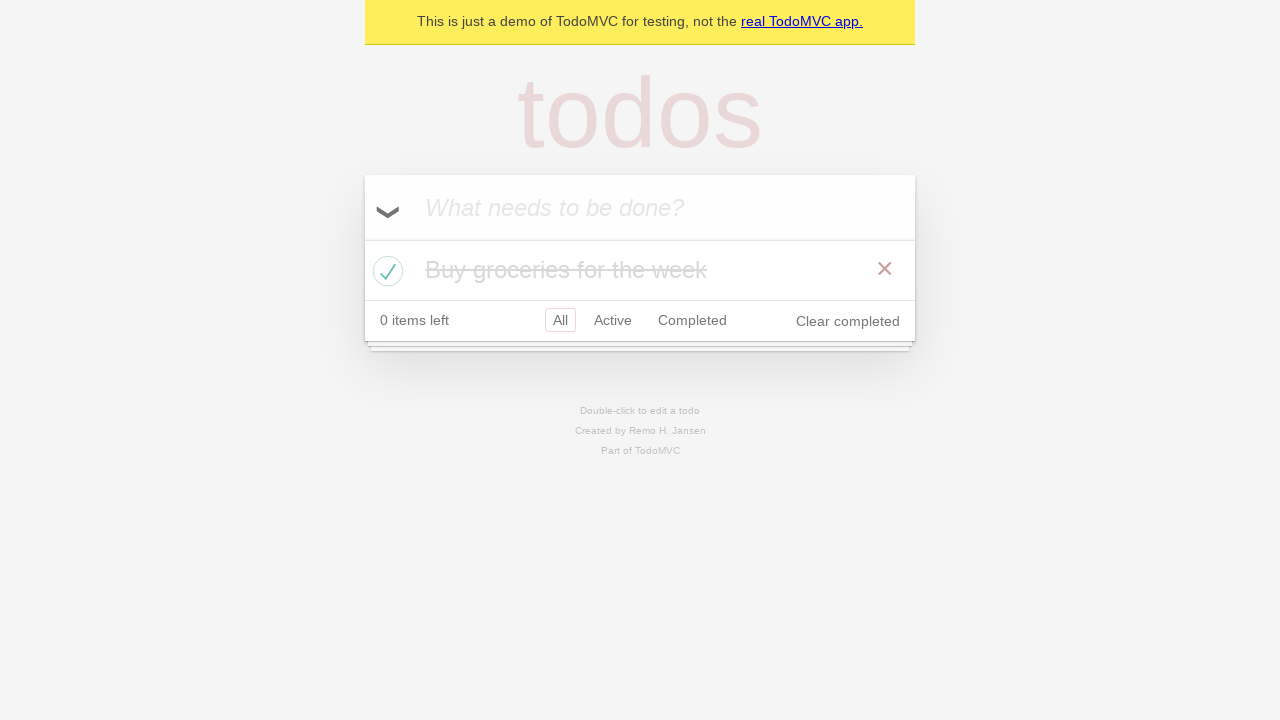